Tests dropdown selection functionality by selecting options using different methods (index, value, and visible text)

Starting URL: https://www.hyrtutorials.com/p/html-dropdown-elements-practice.html

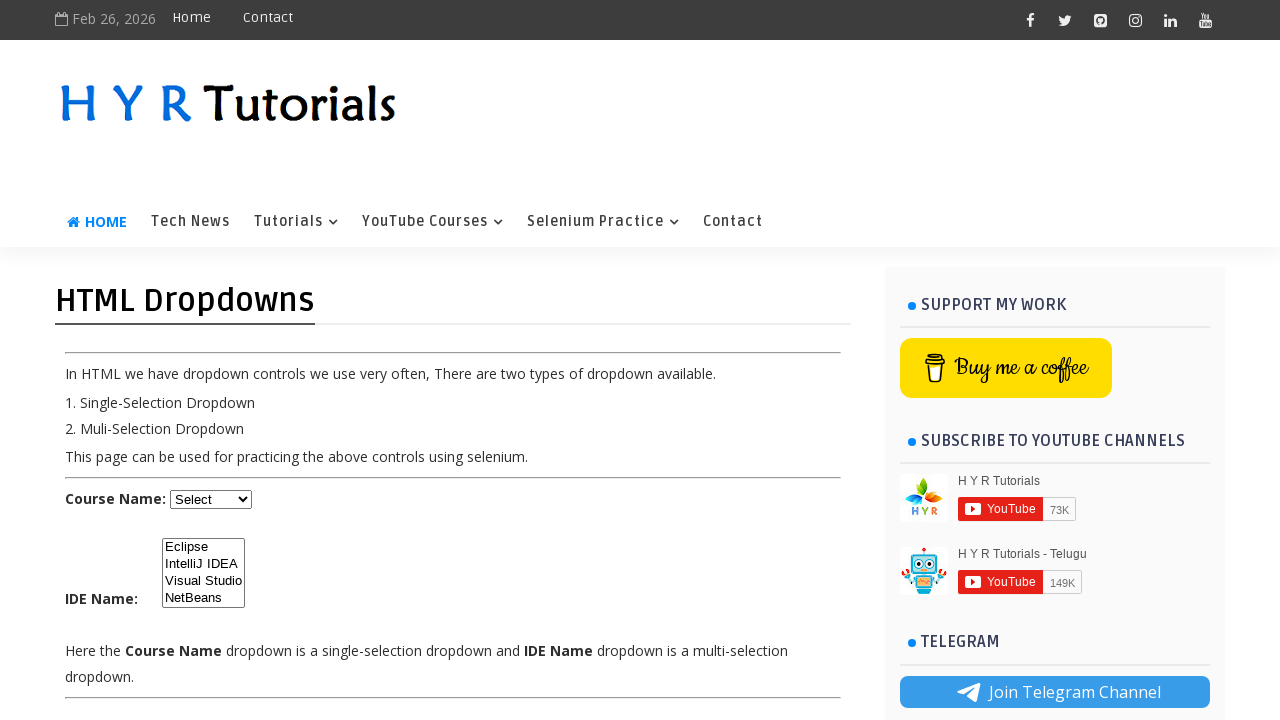

Selected dropdown option by index 1 (second option) on #course
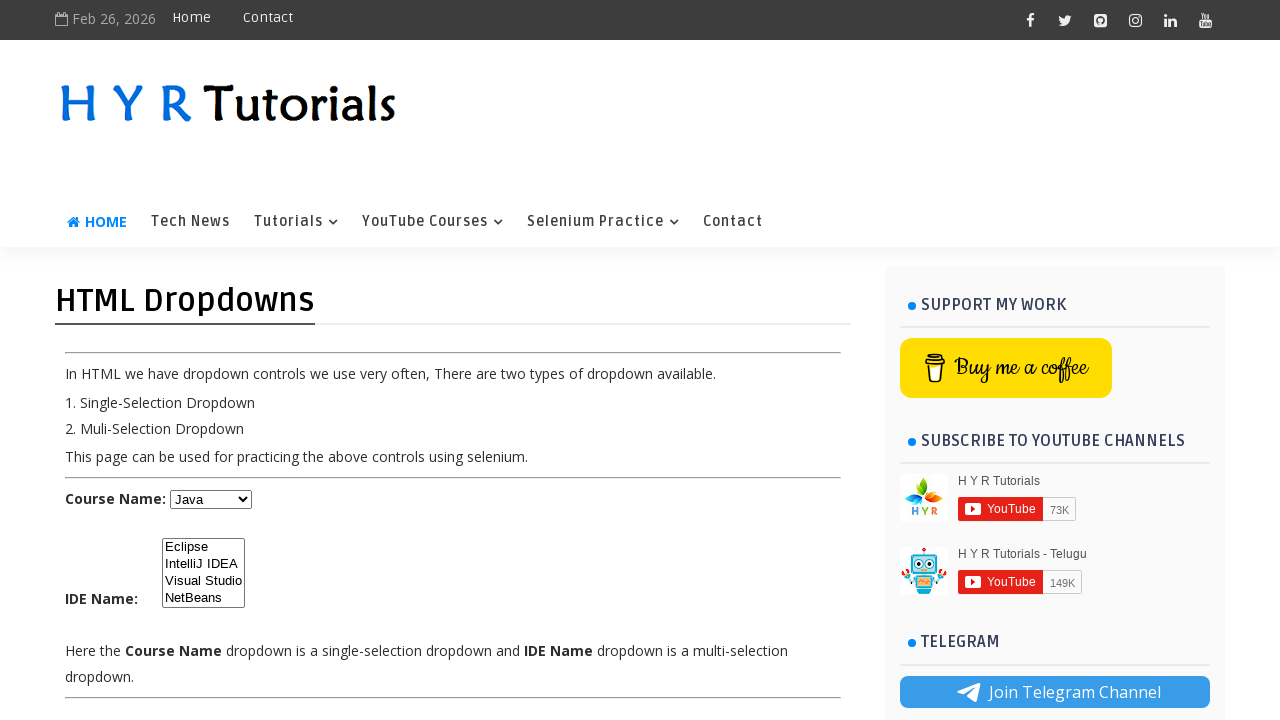

Selected dropdown option by value 'net' on #course
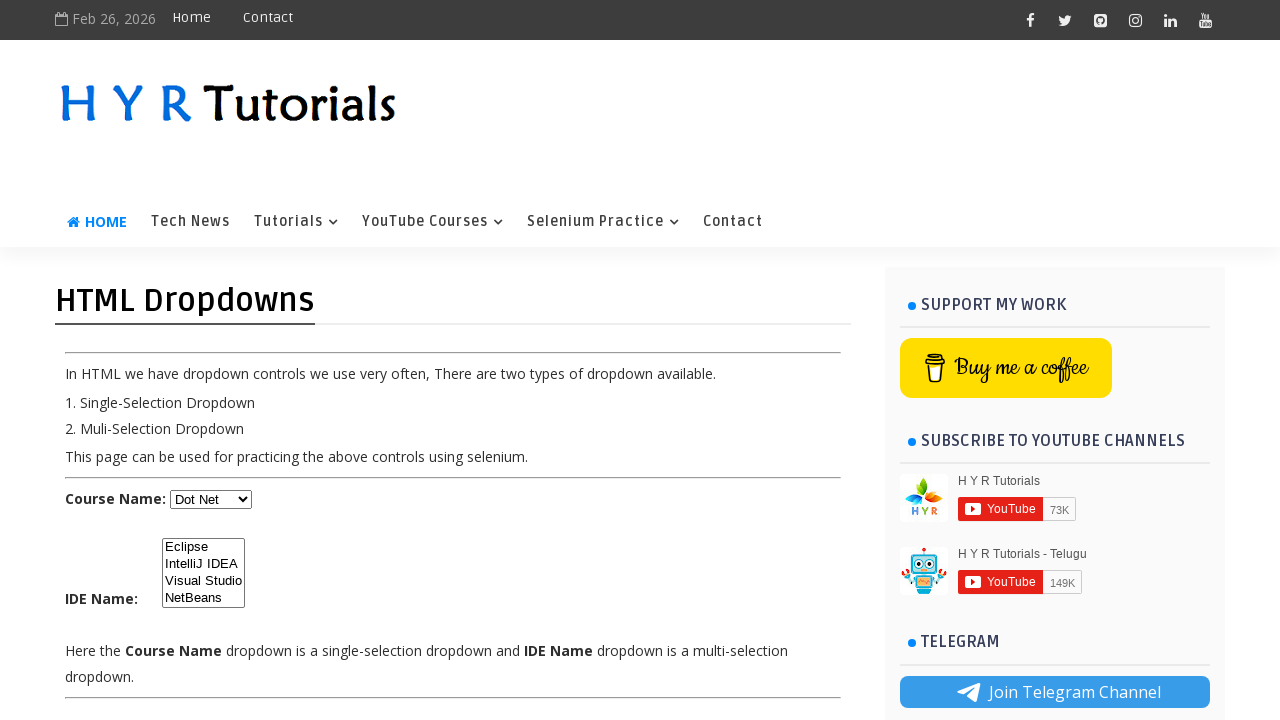

Selected dropdown option by visible text 'Python' on #course
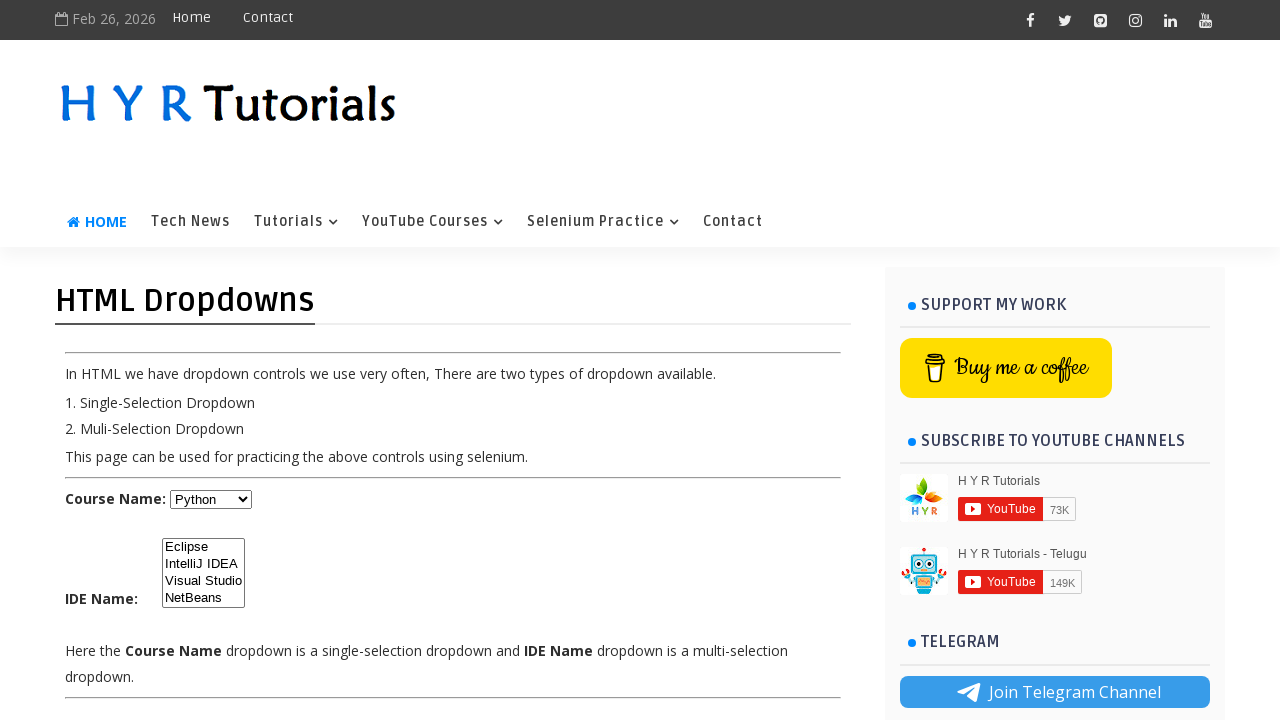

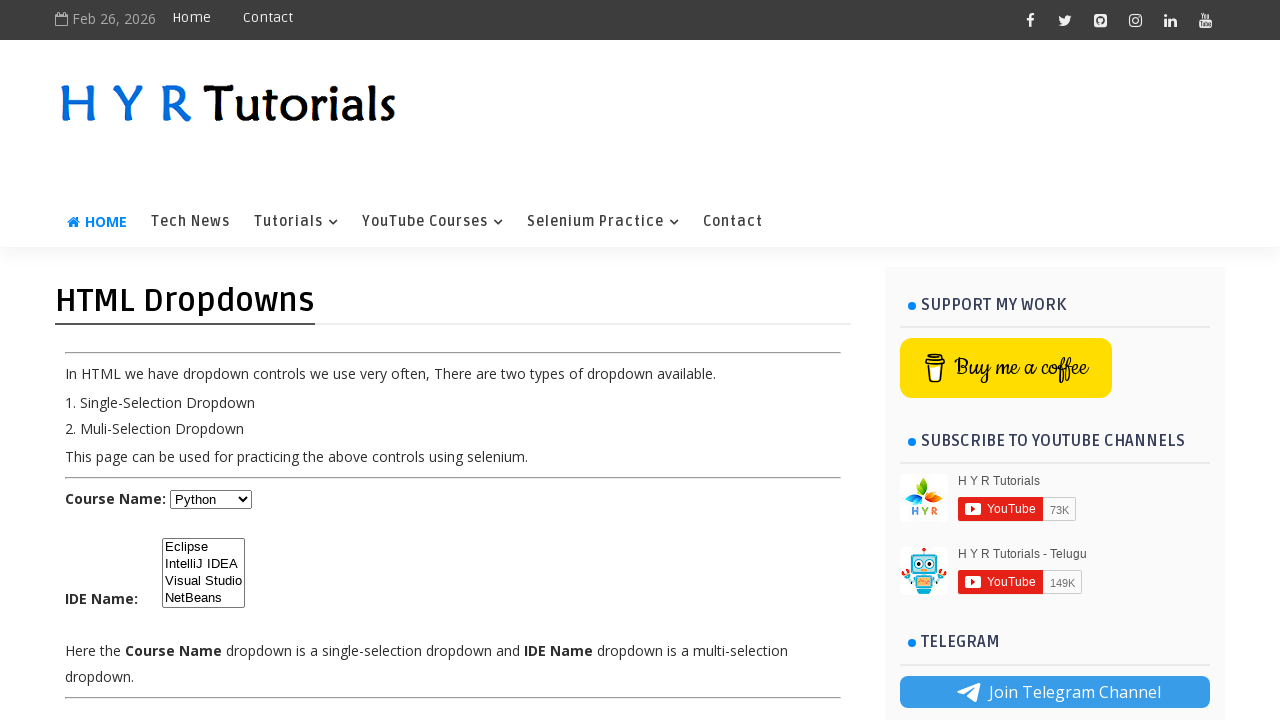